Tests password field with special characters at length of approximately 10

Starting URL: https://buggy.justtestit.org/register

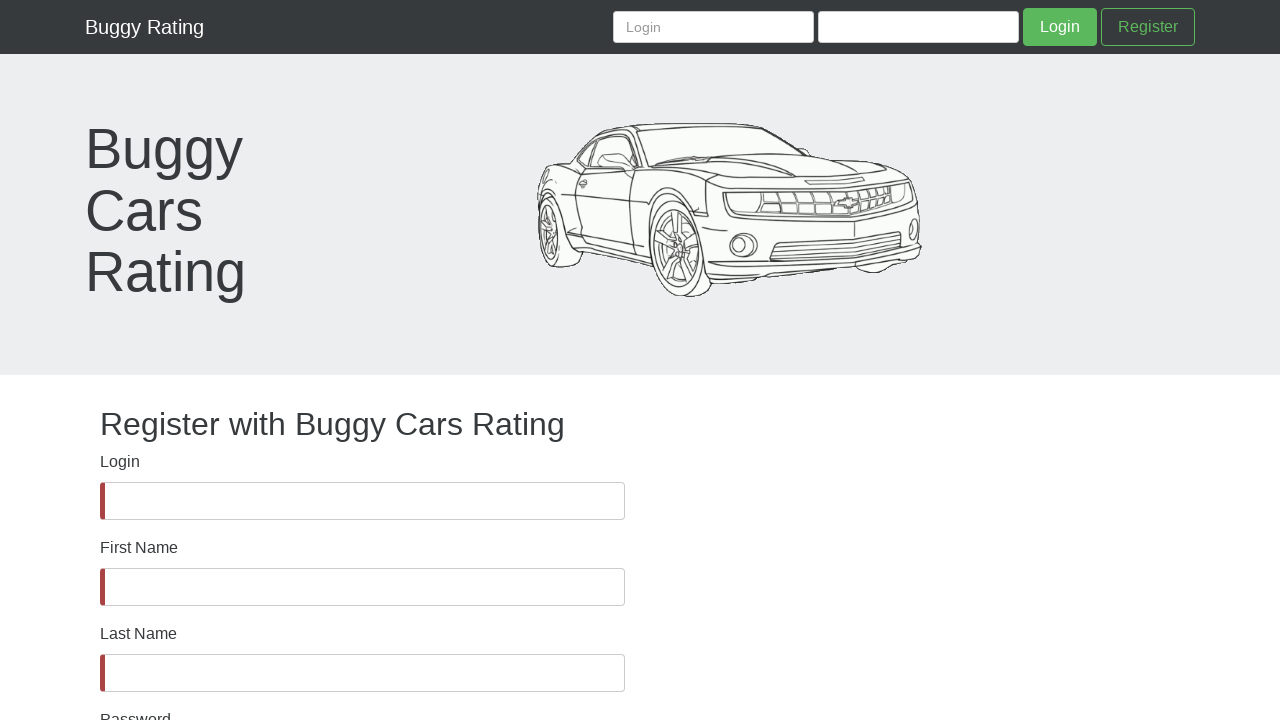

Password field became visible
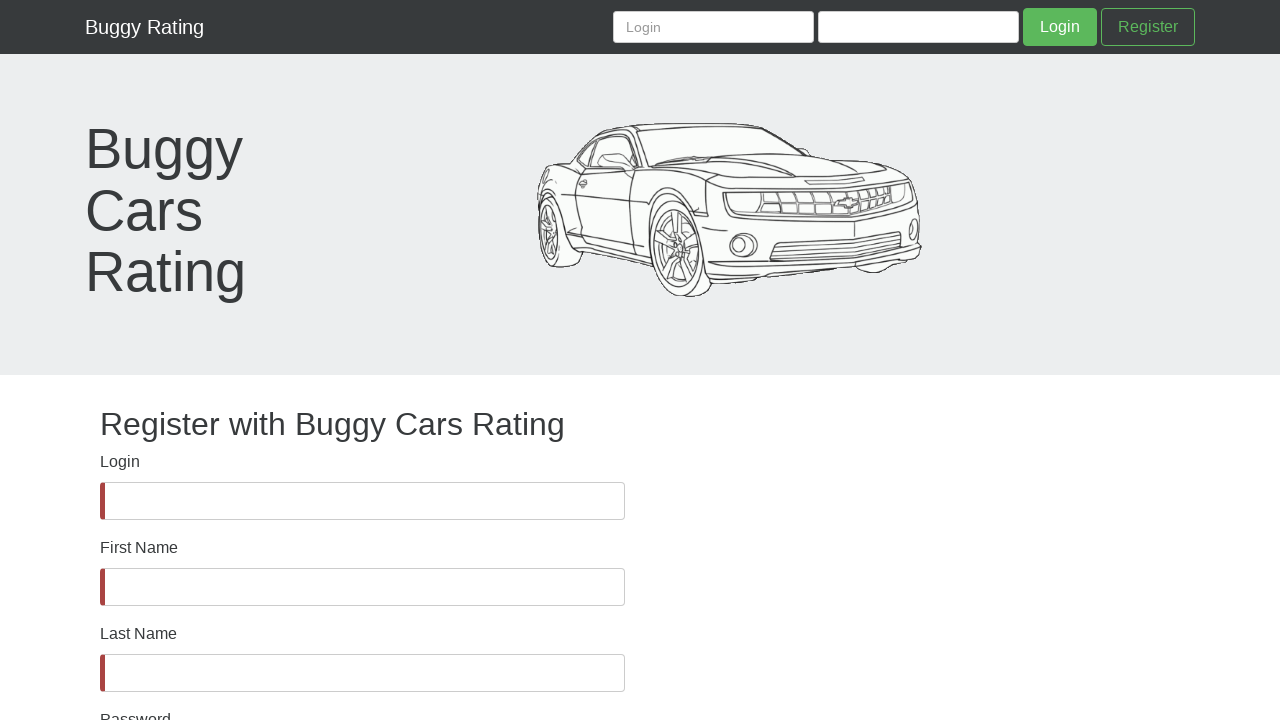

Filled password field with 10 special characters: !@#$$%^&*() on #password
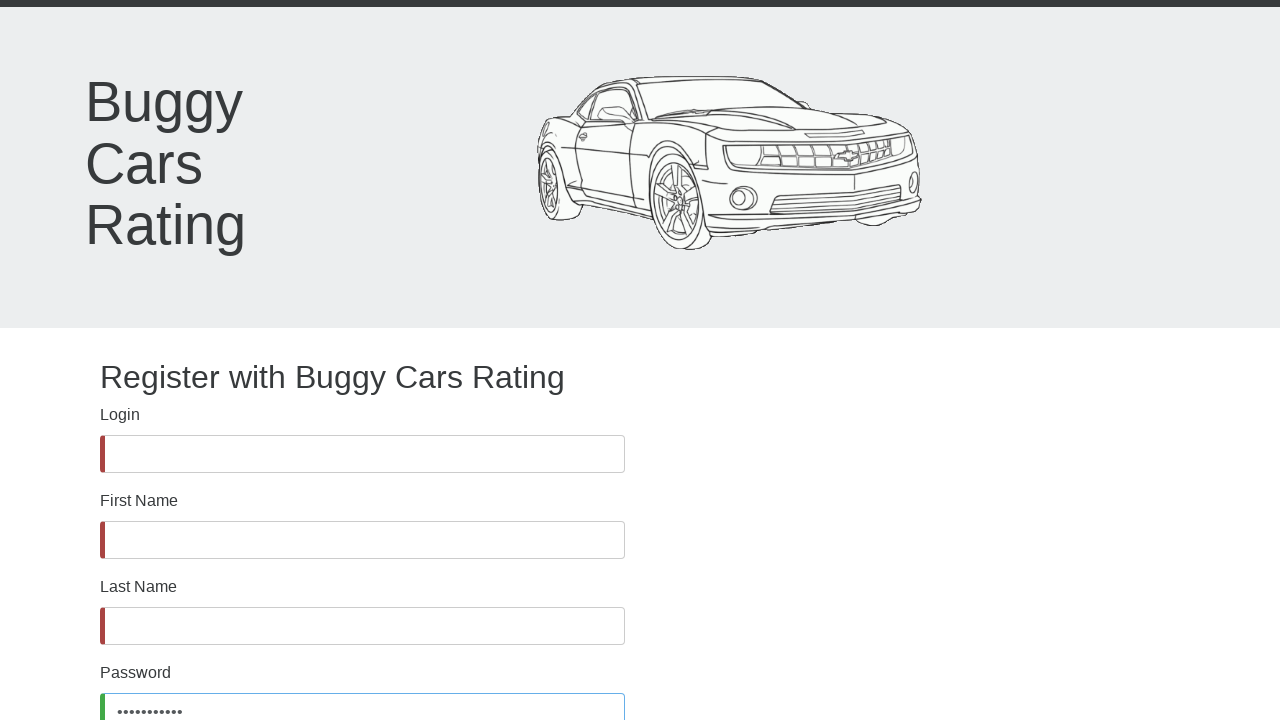

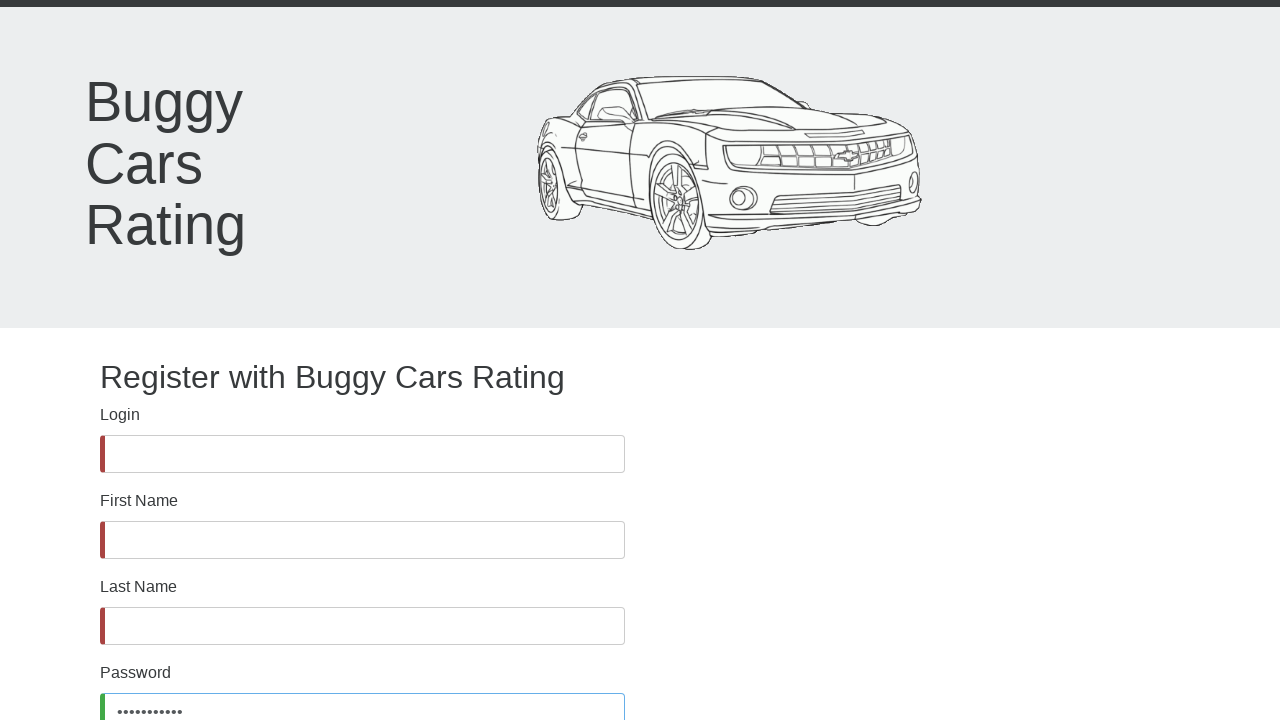